Tests AJAX functionality by clicking a button and waiting for dynamically loaded content (h1 and delayed h3 text) to appear on the page

Starting URL: https://v1.training-support.net/selenium/ajax

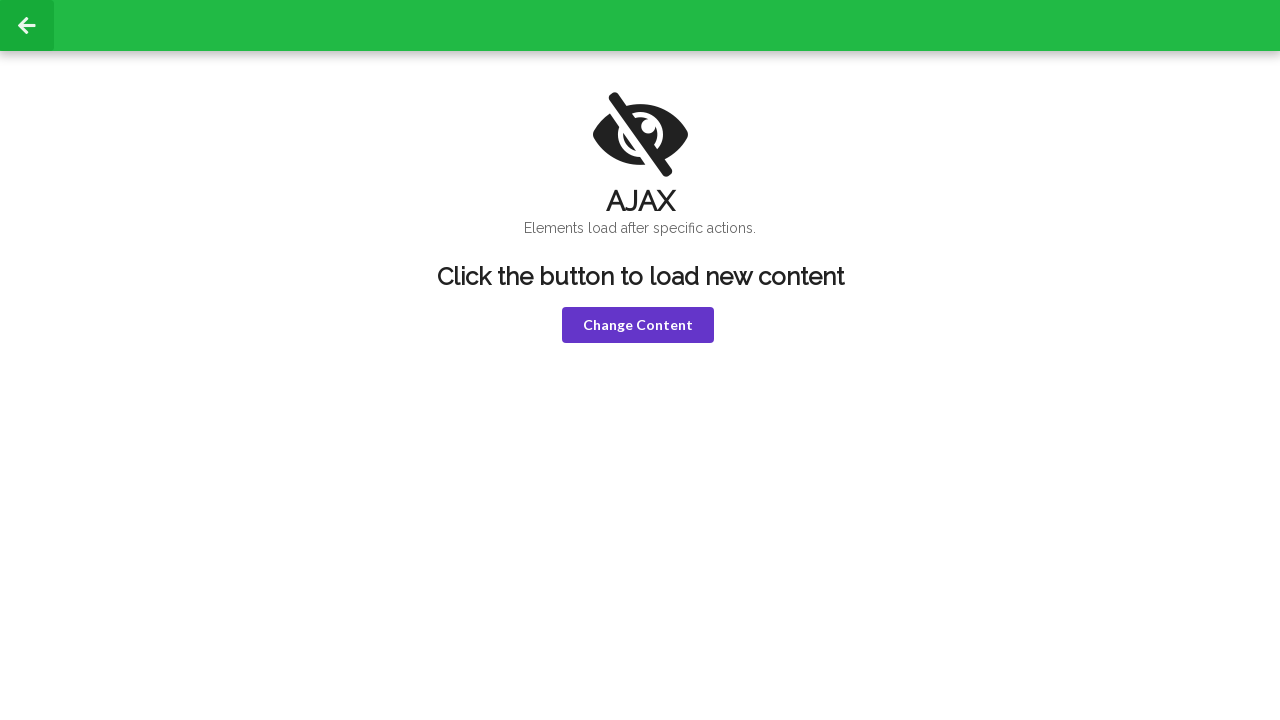

Clicked the violet button to trigger AJAX content loading at (638, 325) on button.violet
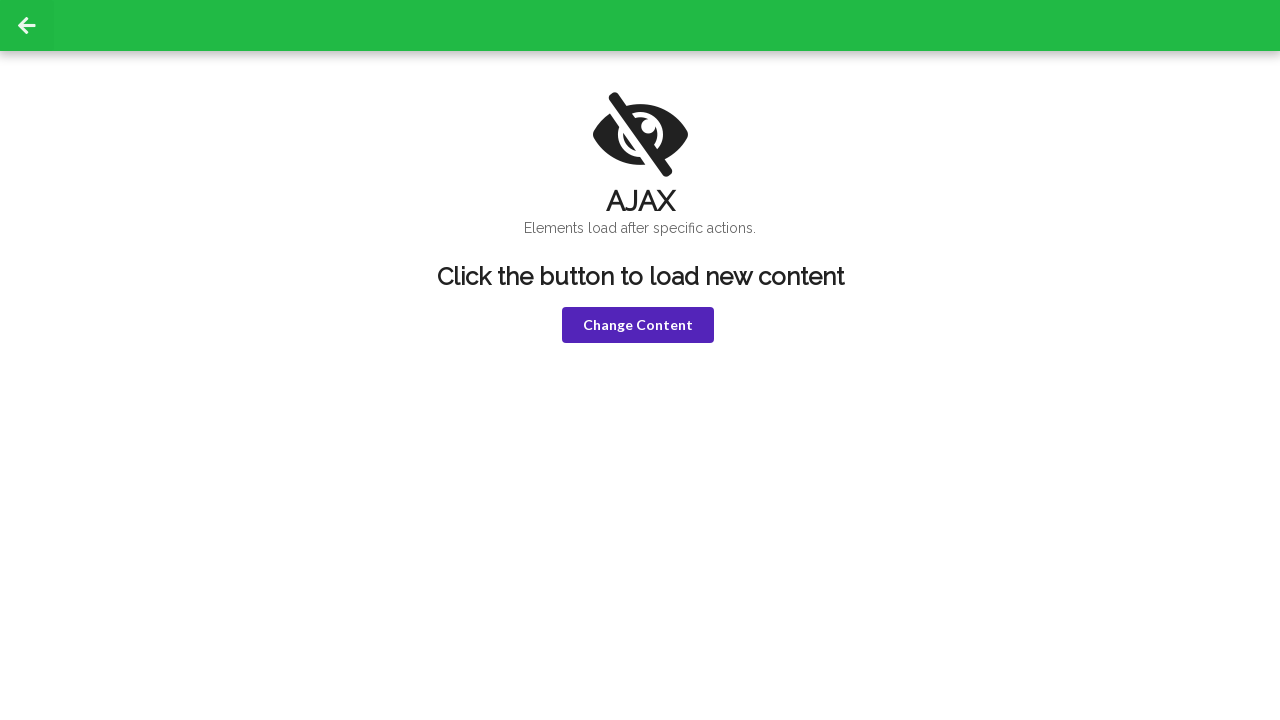

Waited for h1 element to appear after AJAX load
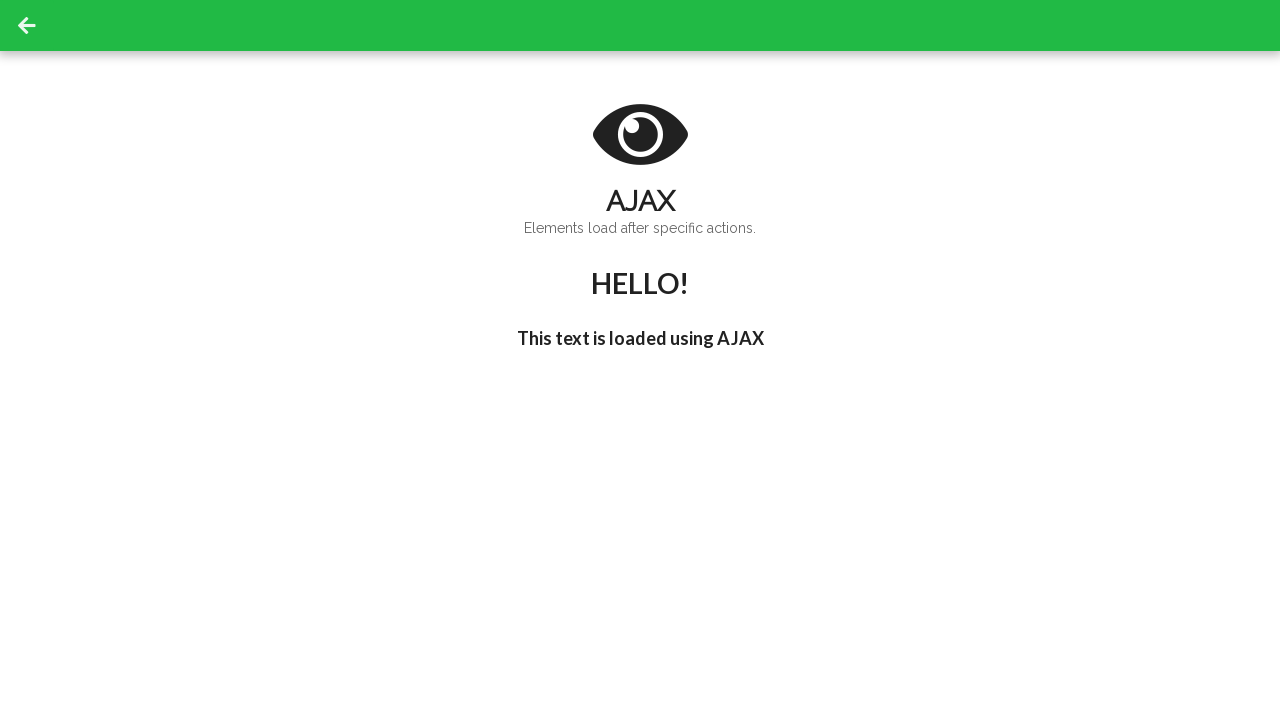

Waited for delayed h3 text to change to "I'm late!"
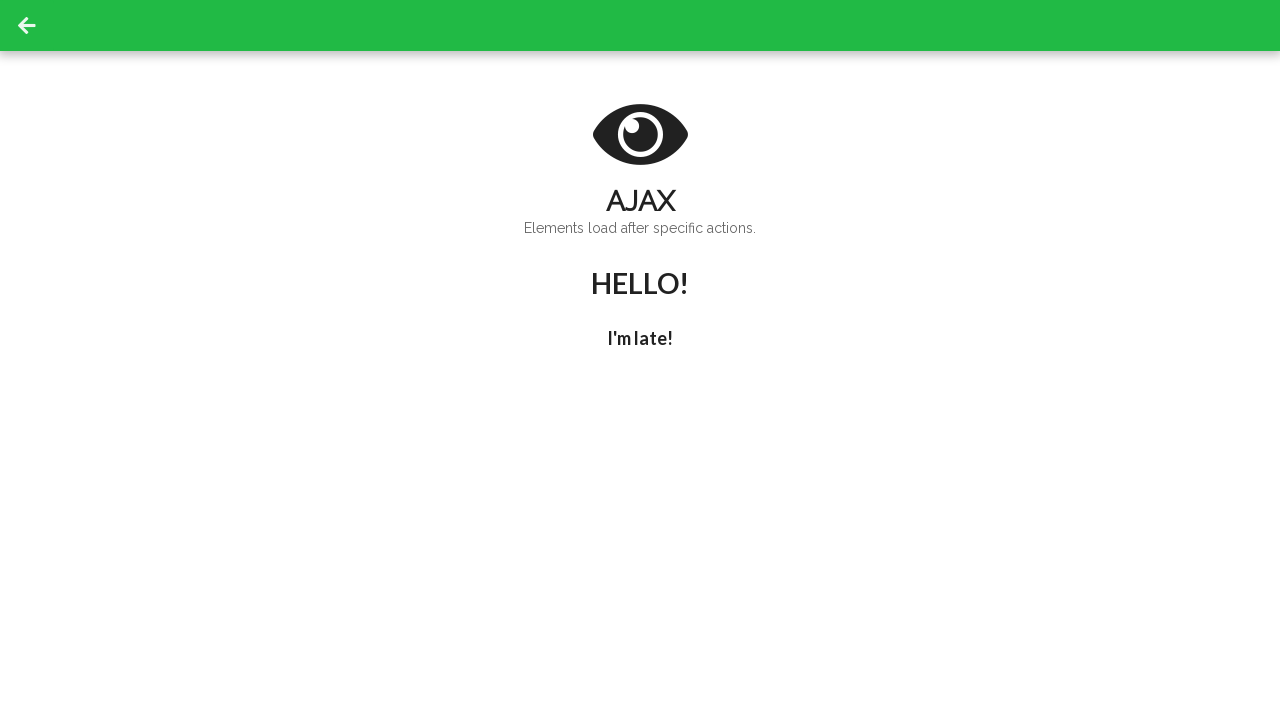

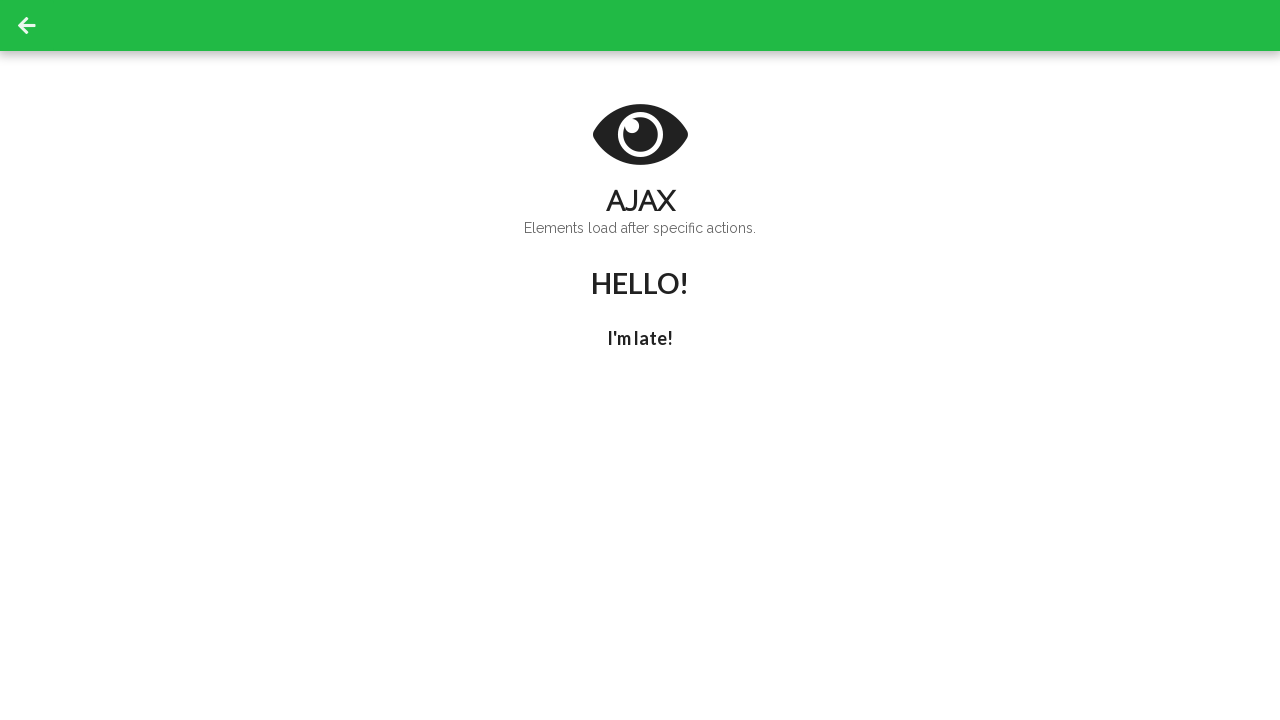